Navigates to a practice login page and waits for the submit button to become clickable, demonstrating explicit wait functionality

Starting URL: https://rahulshettyacademy.com/loginpagePractise/

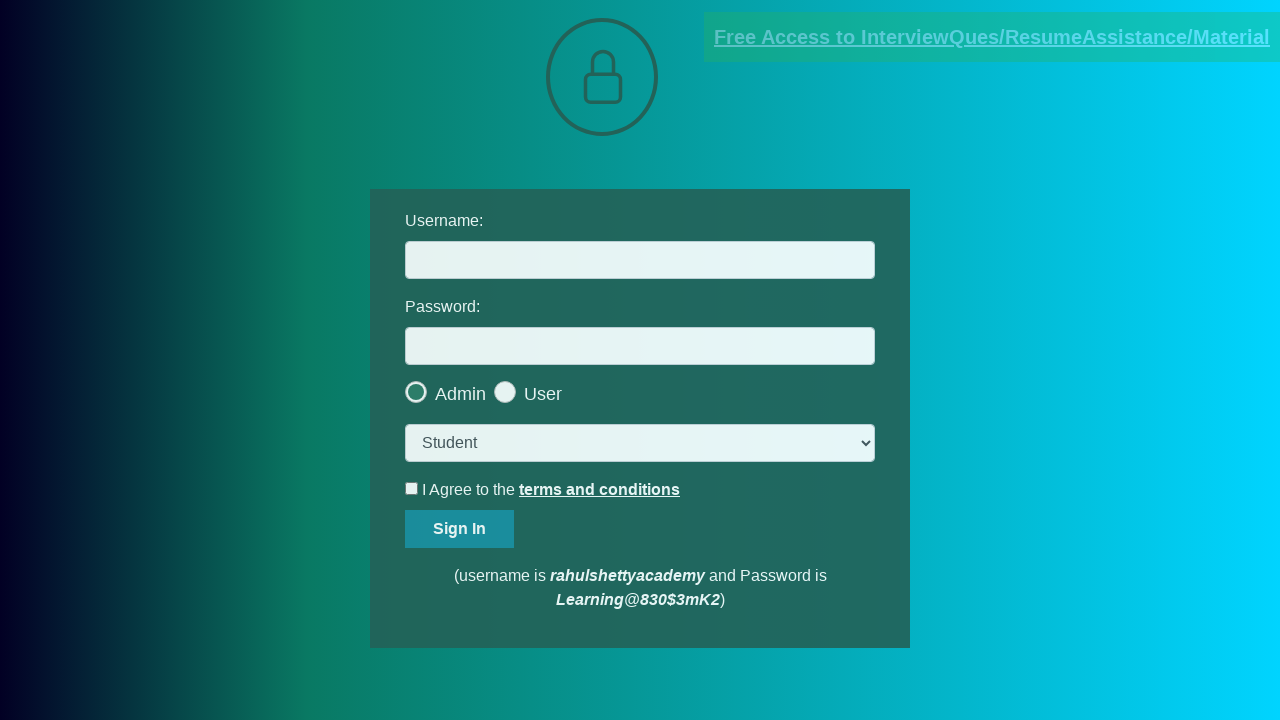

Navigated to login practice page
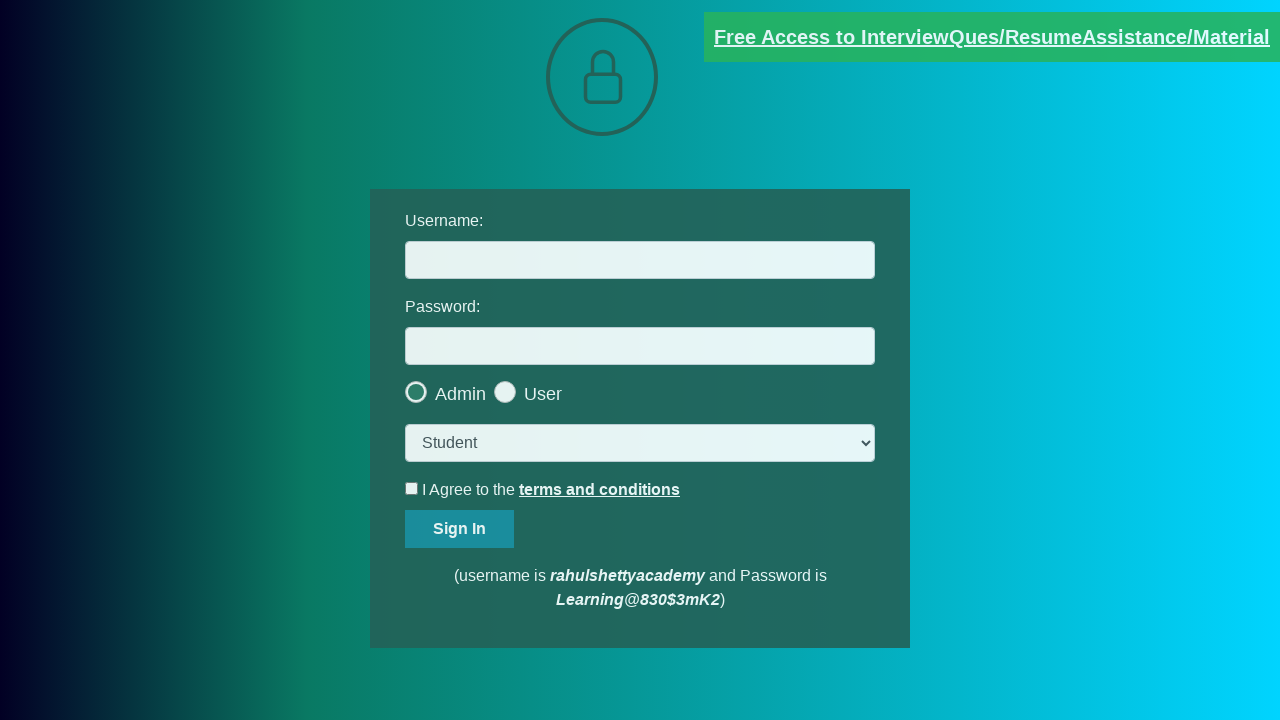

Submit button became visible and clickable
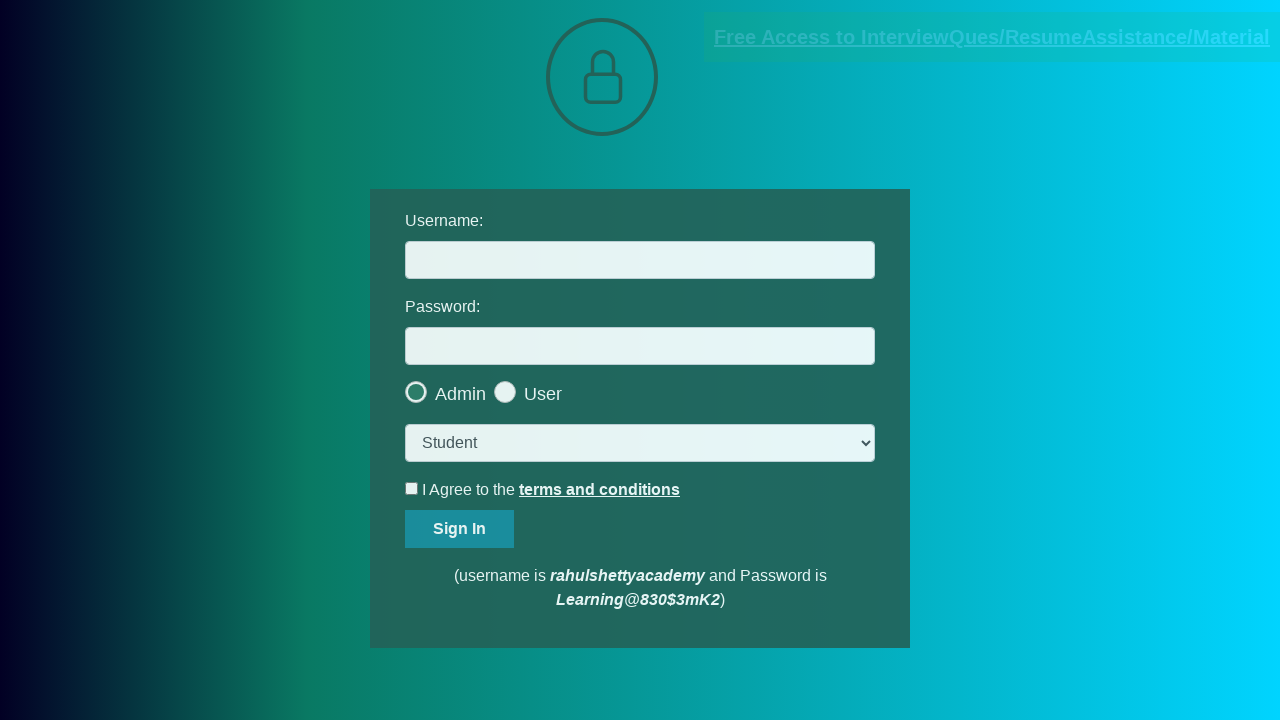

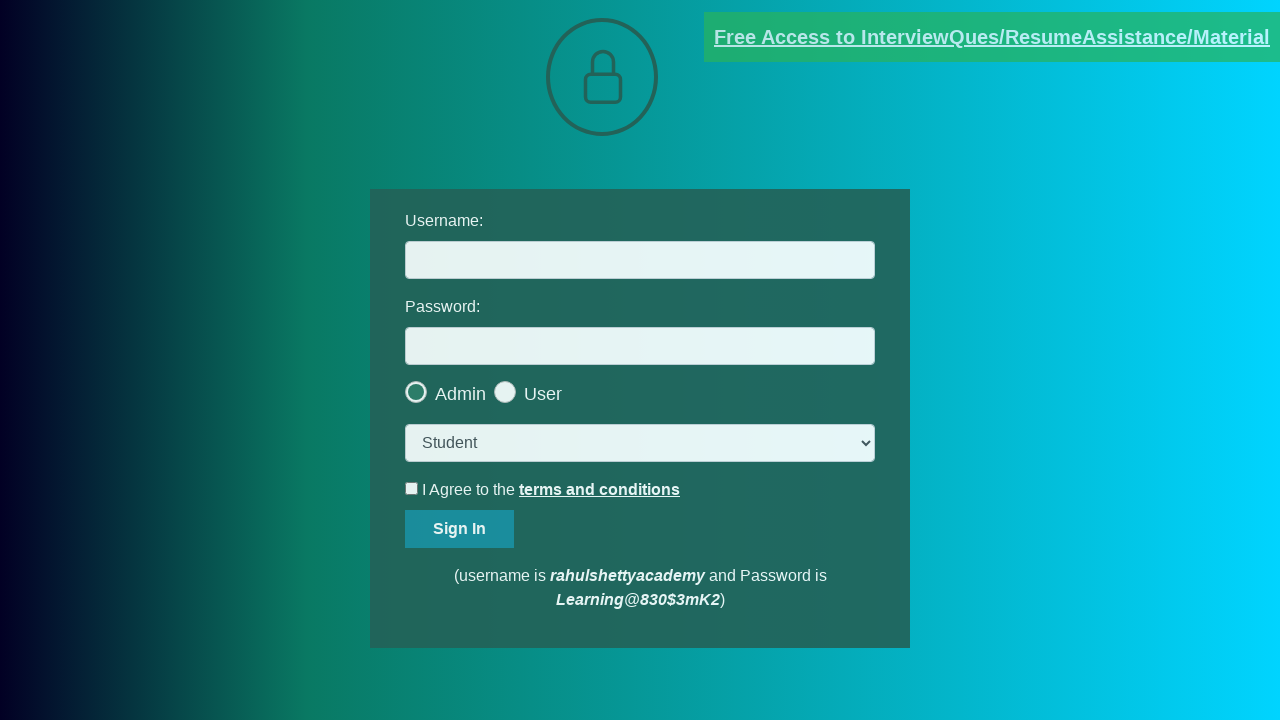